Navigates to a Chinese DNS lookup tool, waits for the page to fully load, performs a scroll to trigger lazy loading, and verifies that the DNS results table is displayed.

Starting URL: https://tool.chinaz.com/dns/api.github.com

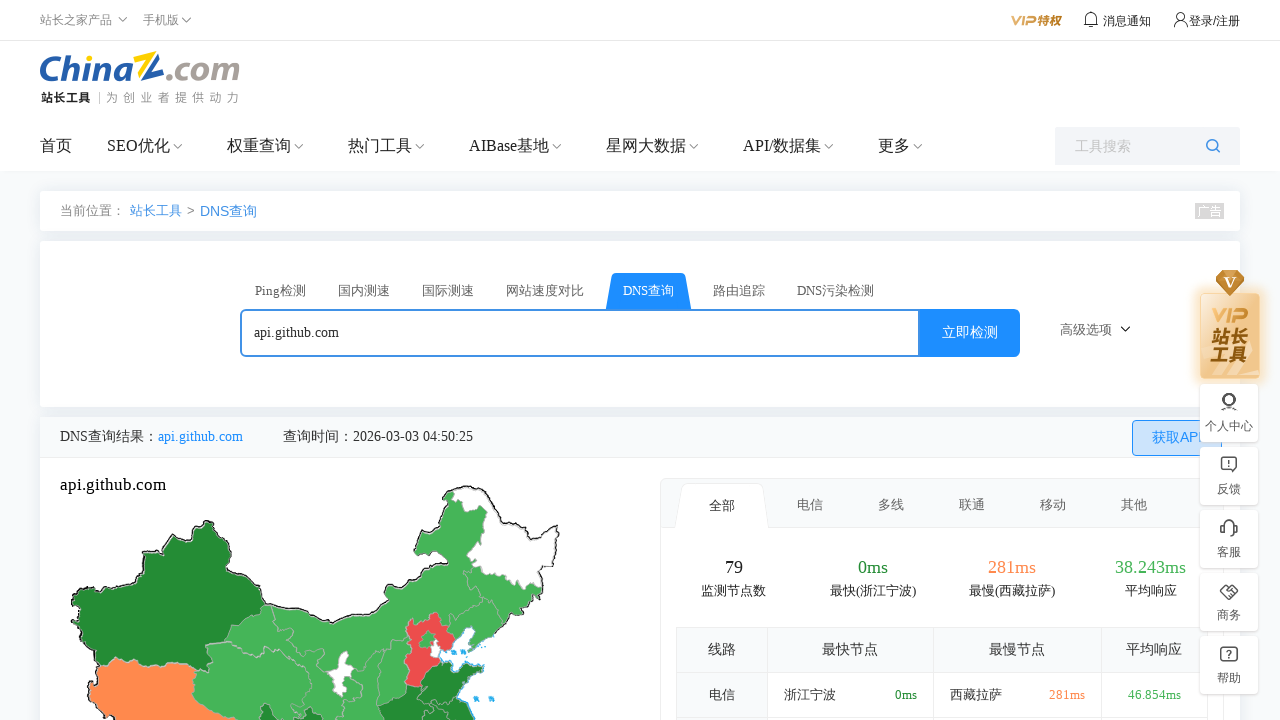

Injected anti-detection script to hide webdriver property
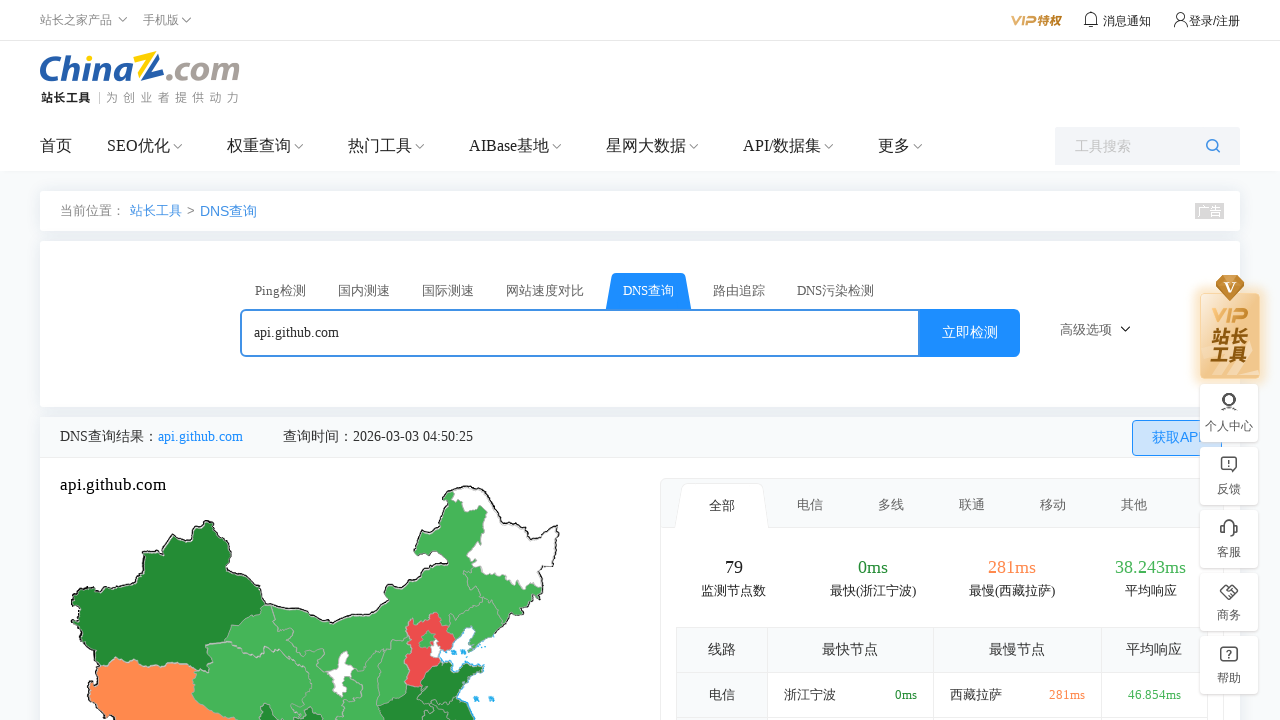

Waited for page to fully load with network idle state
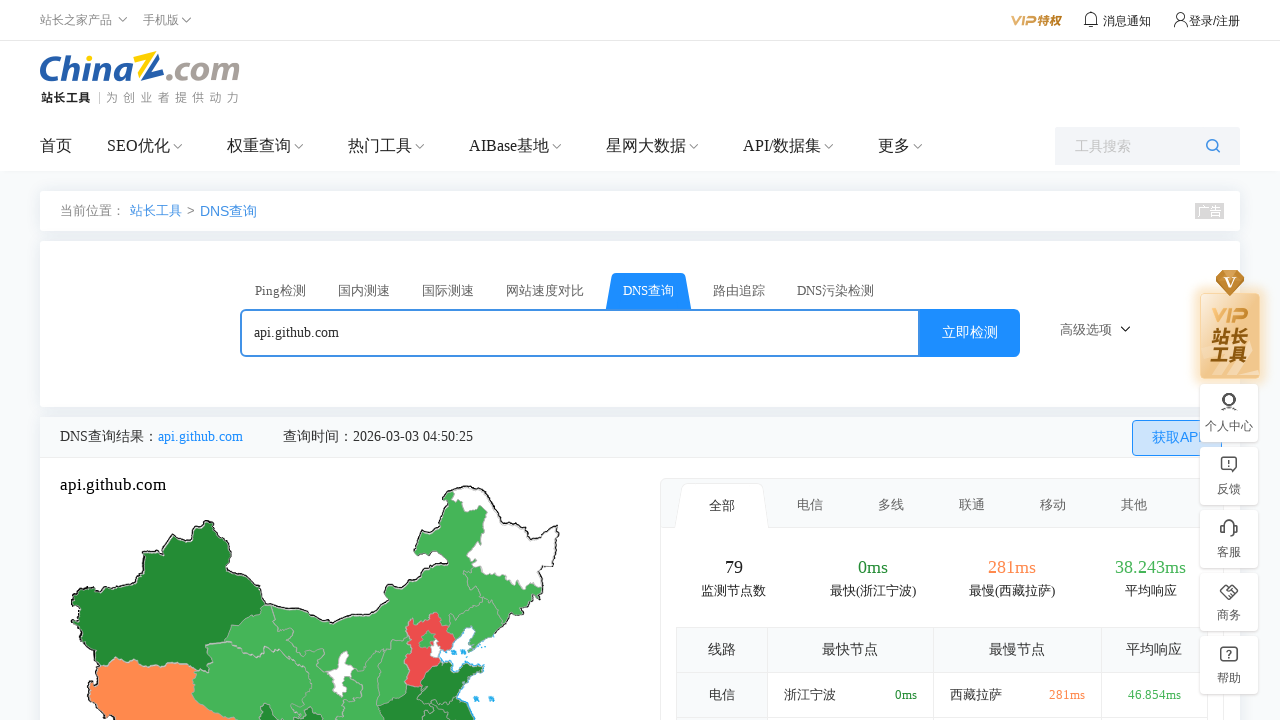

Scrolled down 1000 pixels to trigger lazy loading of DNS results
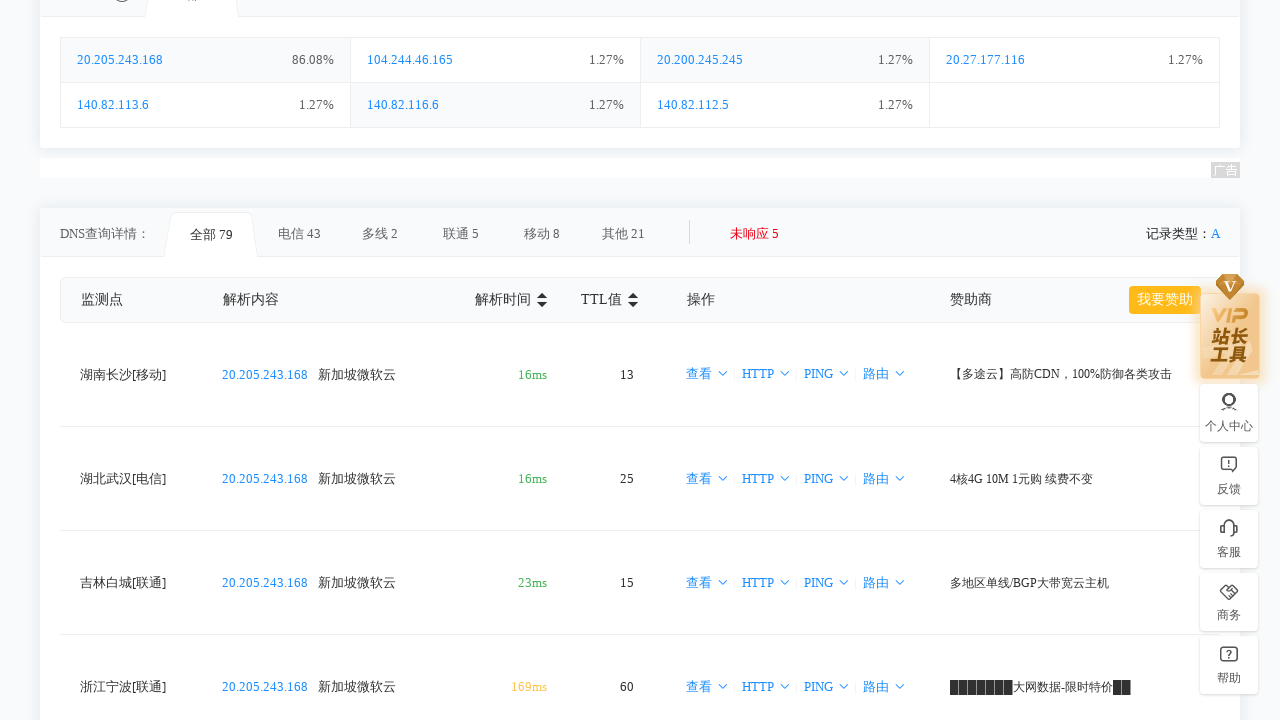

DNS results table appeared and loaded successfully
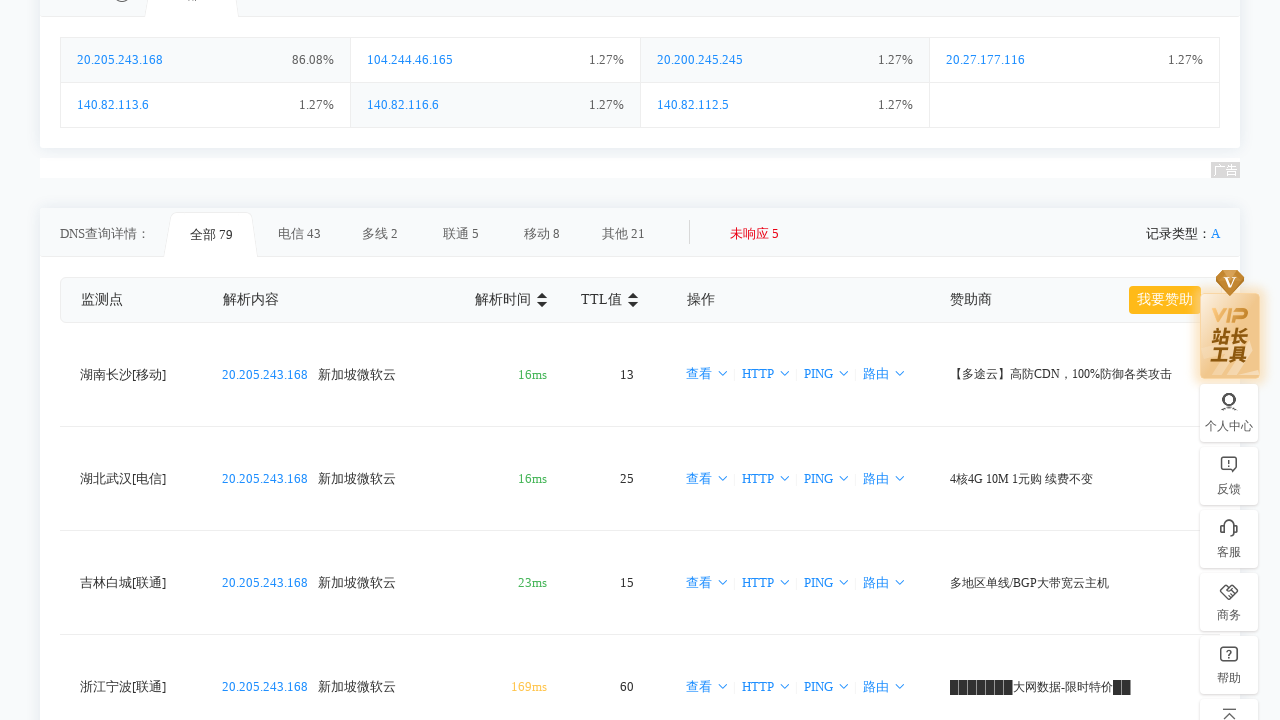

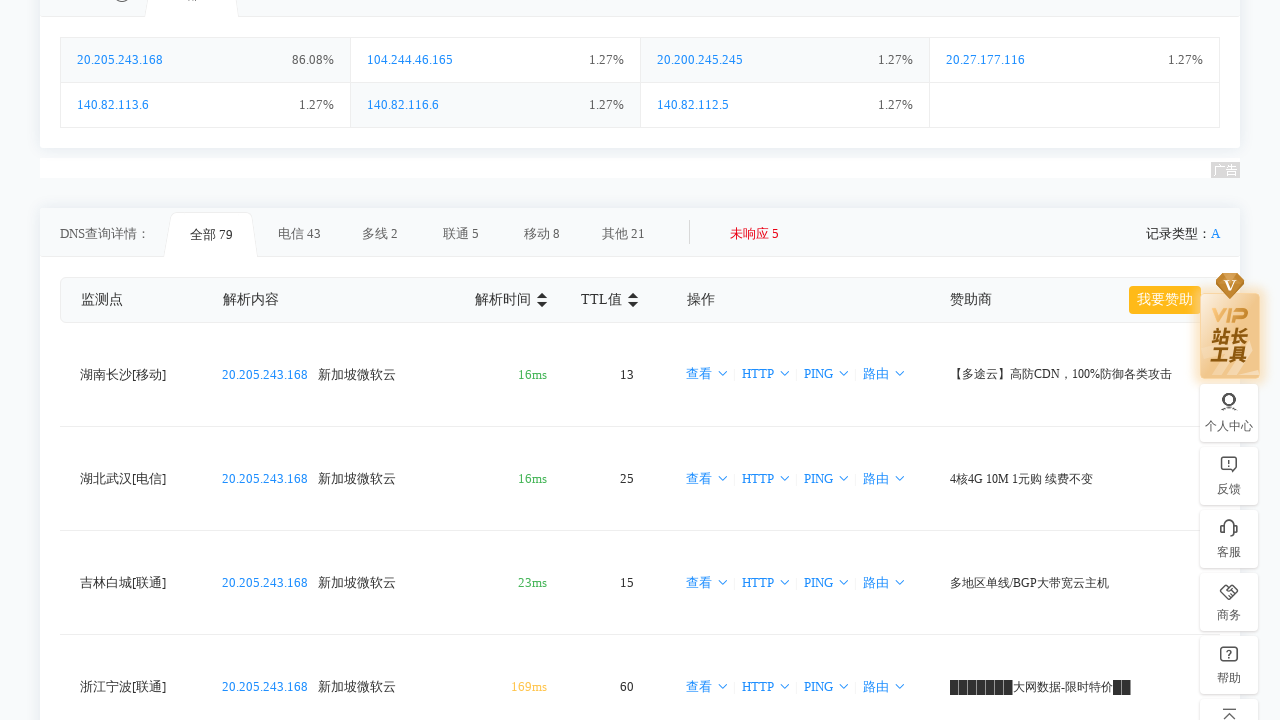